Tests registration without email shows an error

Starting URL: https://www.sharelane.com/cgi-bin/register.py

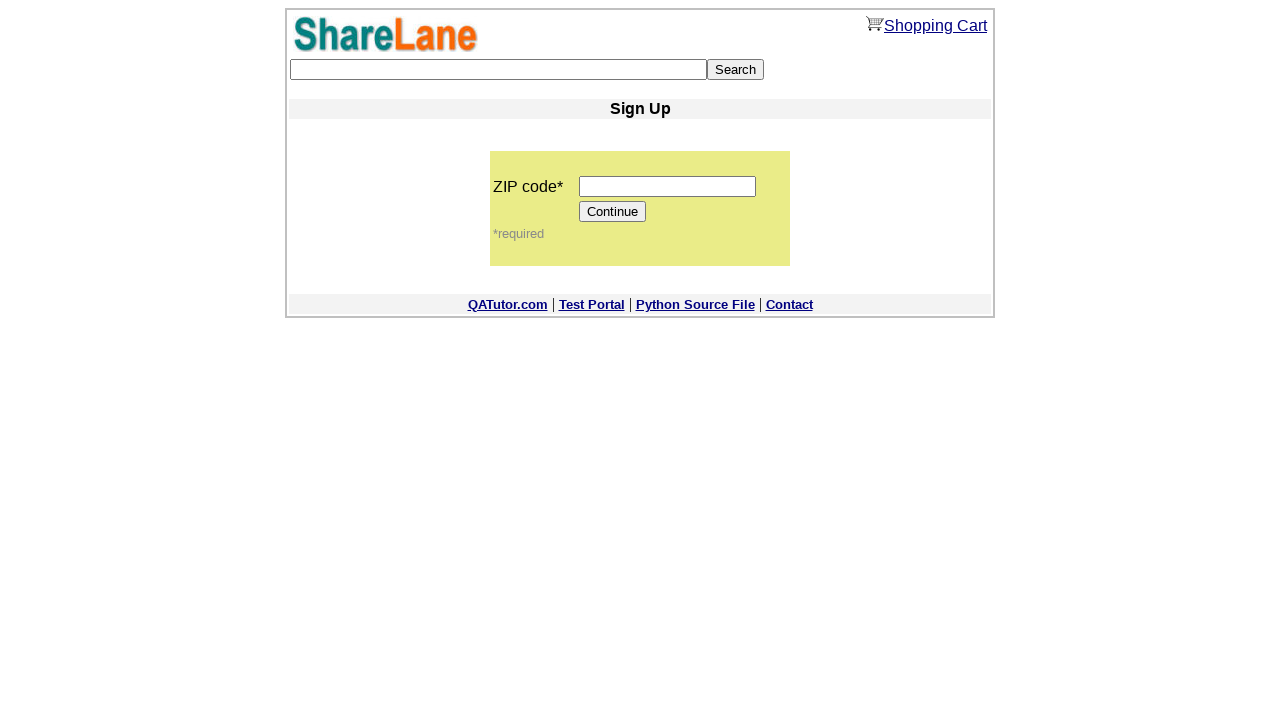

Filled ZIP code field with '12345' on input[name='zip_code']
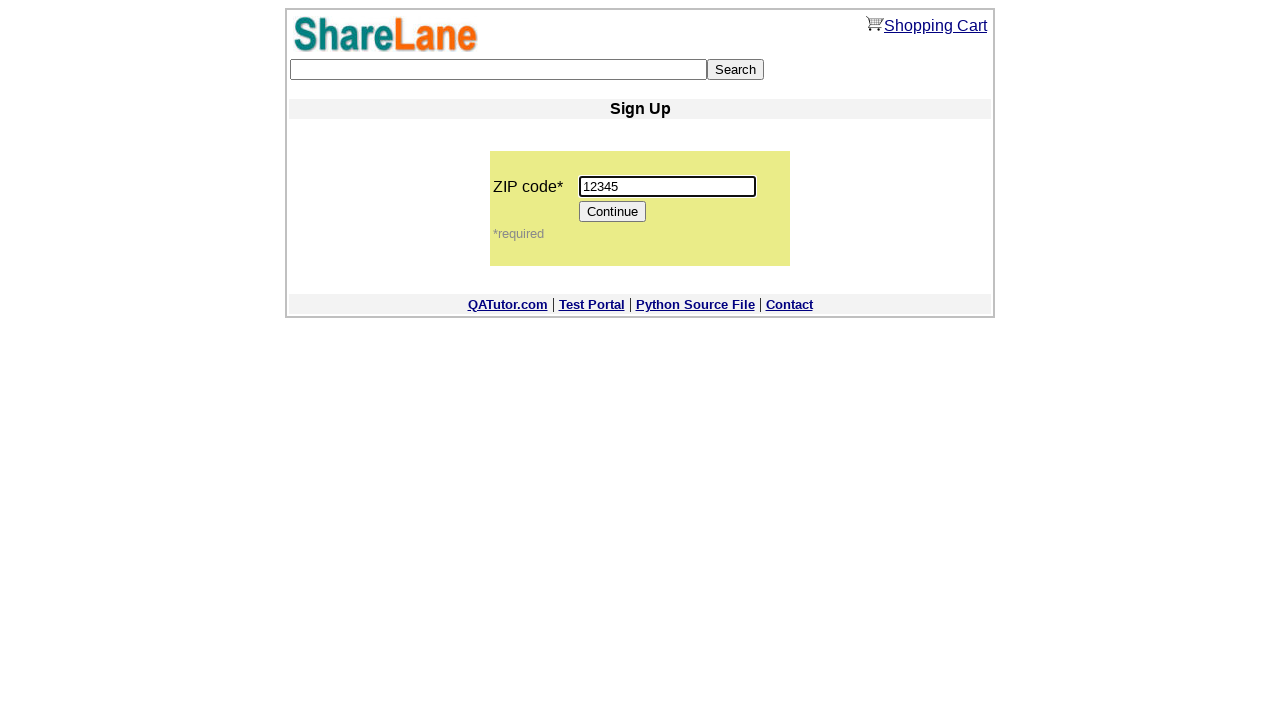

Clicked Continue button to proceed to registration form at (613, 212) on [value='Continue']
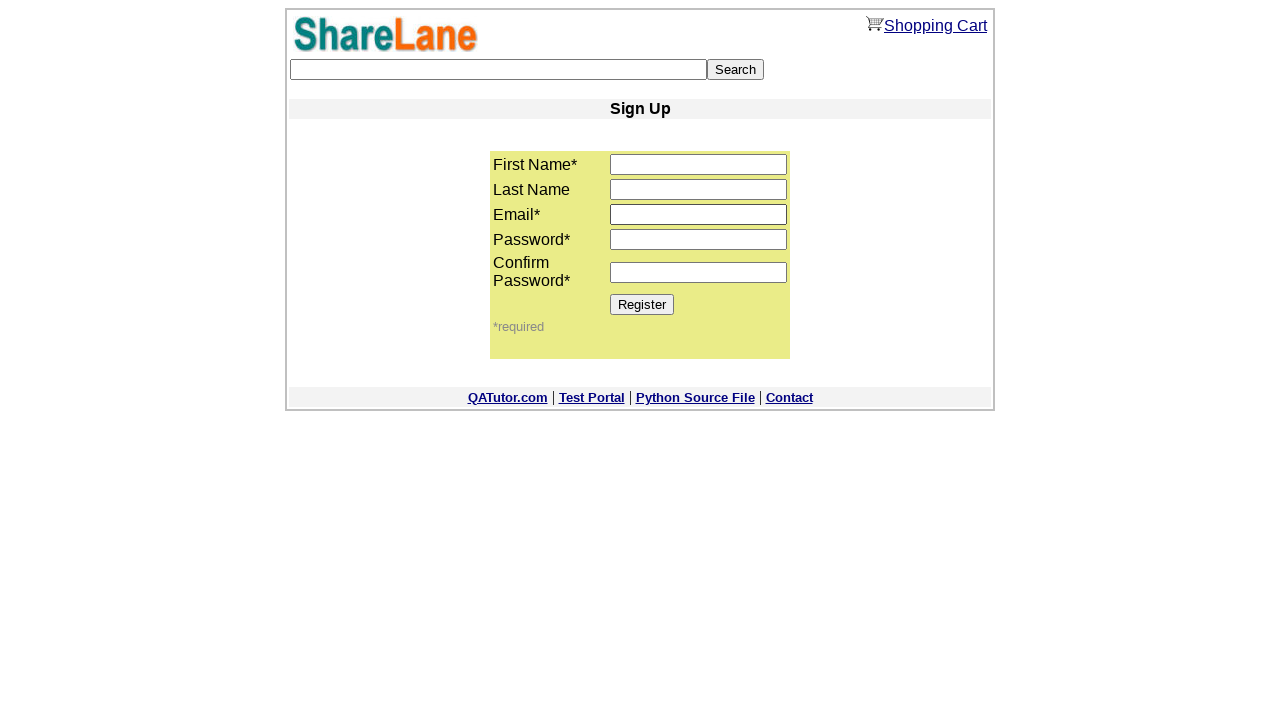

Registration form loaded with Register button visible
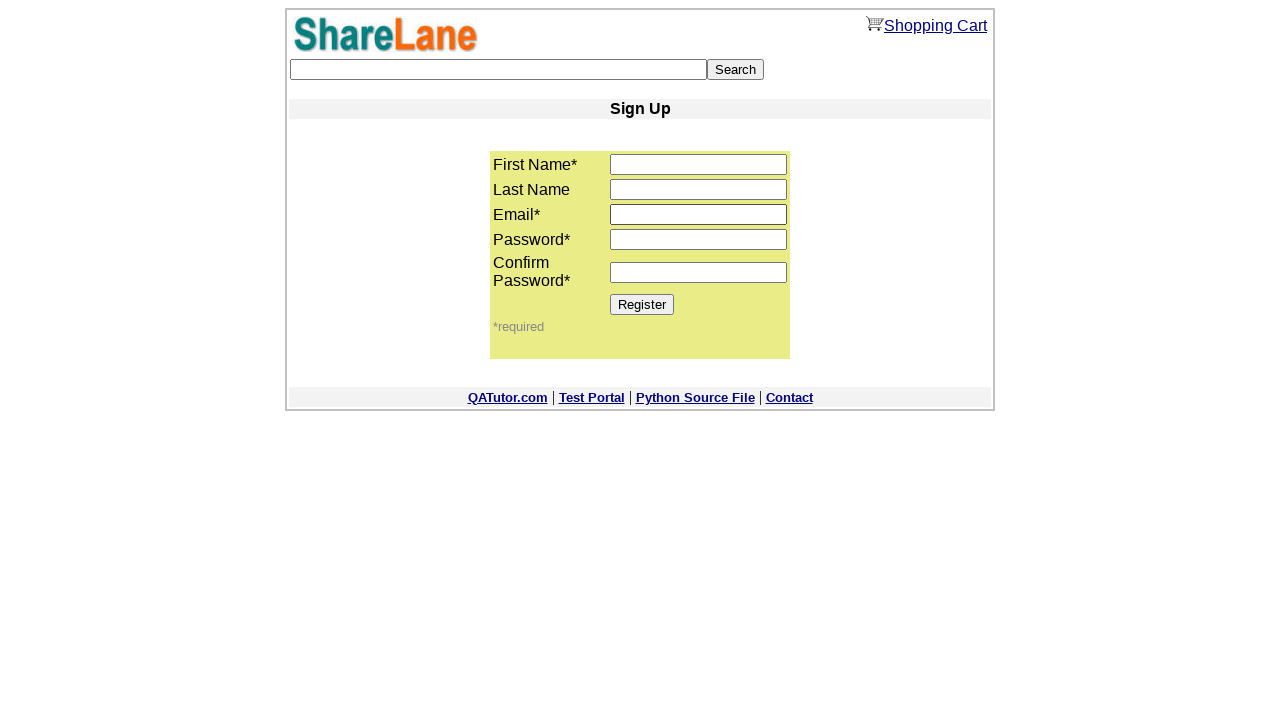

Filled first name field with 'TestfirstName' on input[name='first_name']
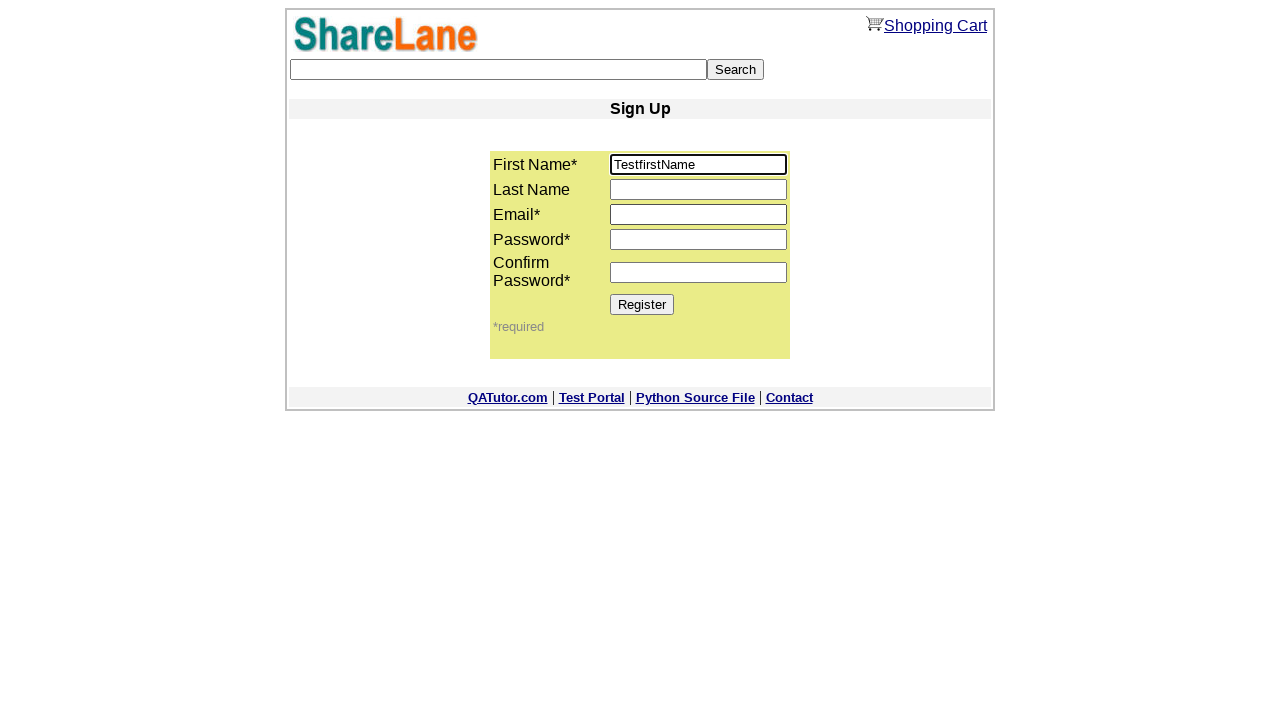

Left last name field empty on input[name='last_name']
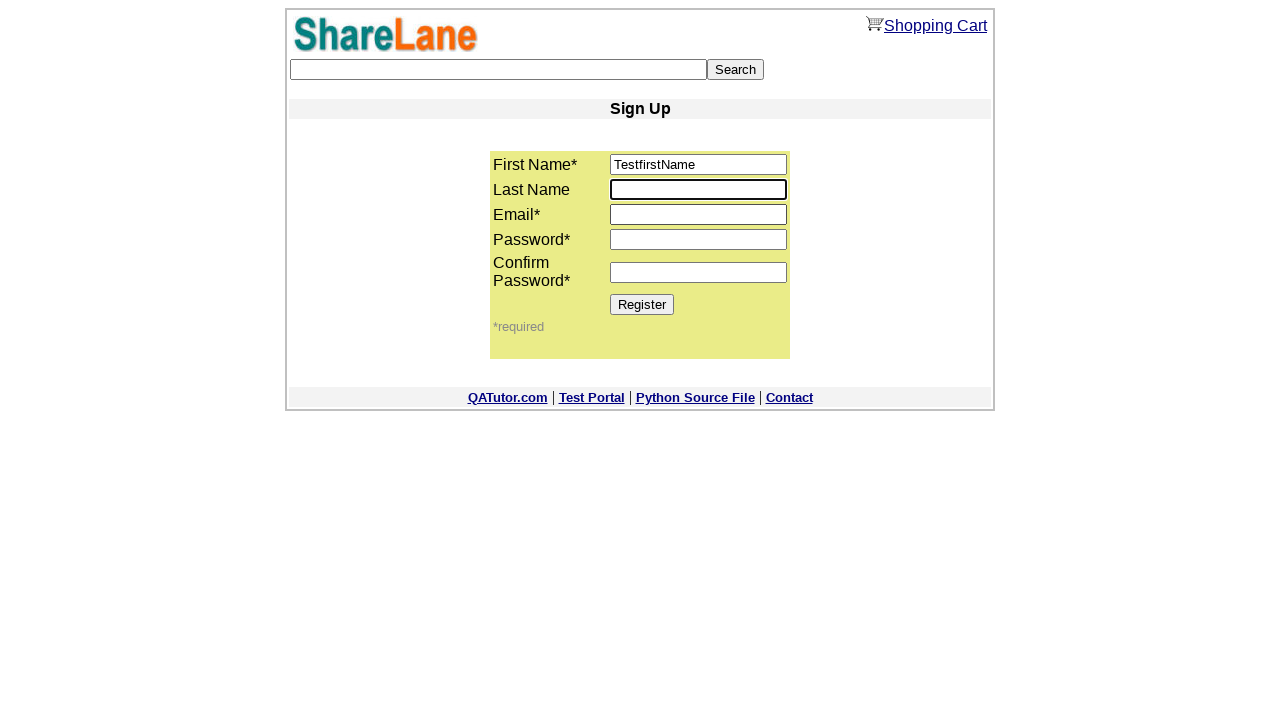

Left email field empty (testing registration without email) on input[name='email']
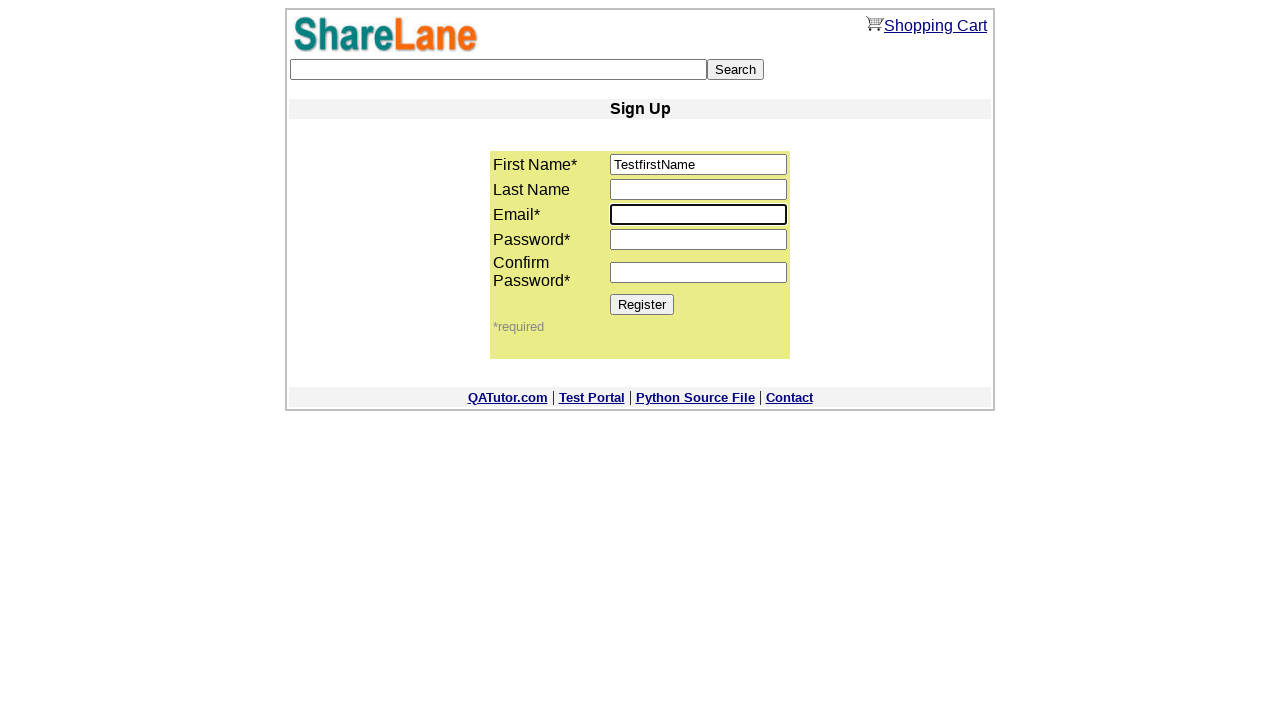

Filled password field with '123123123' on input[name='password1']
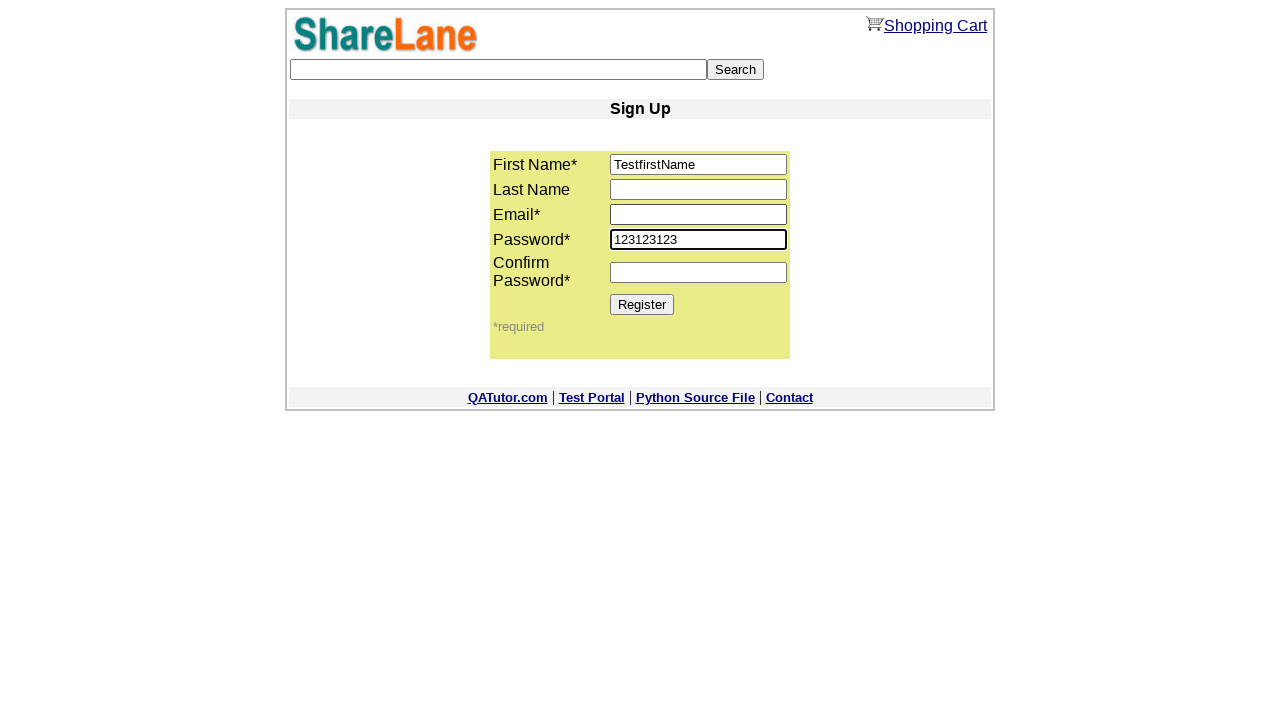

Filled password confirmation field with '123123123' on input[name='password2']
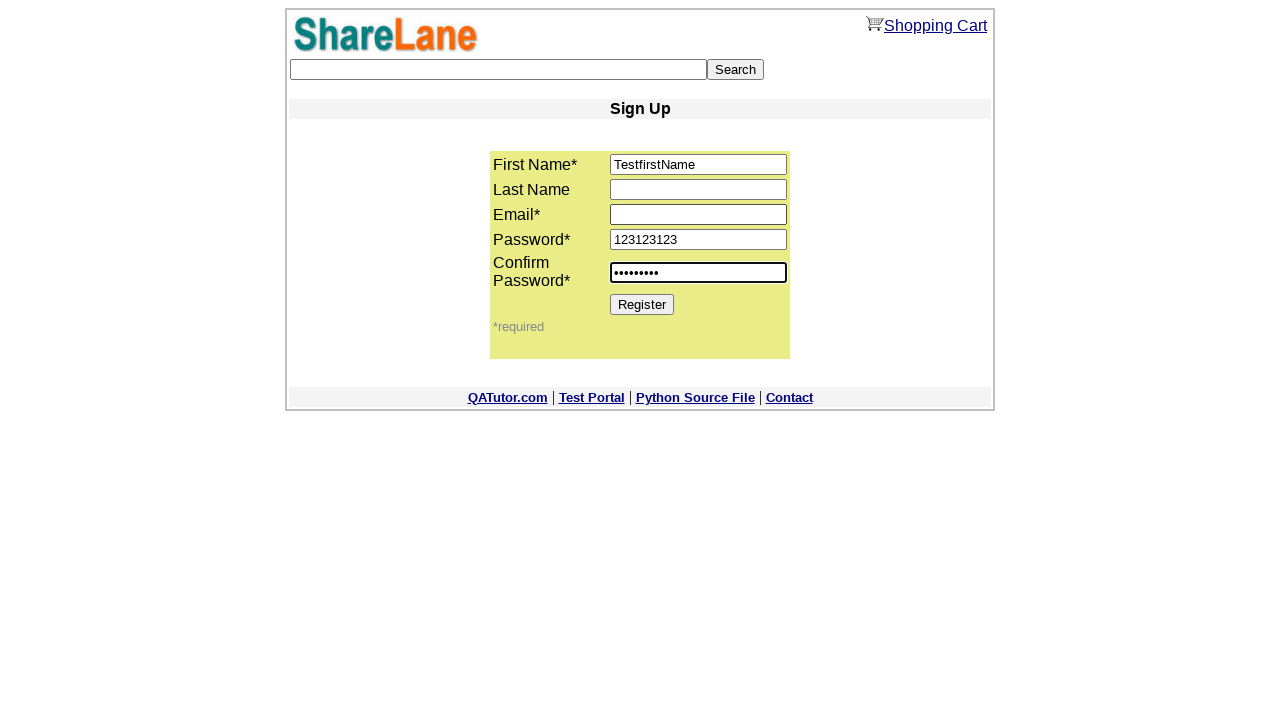

Clicked Register button to submit form without email at (642, 304) on [value='Register']
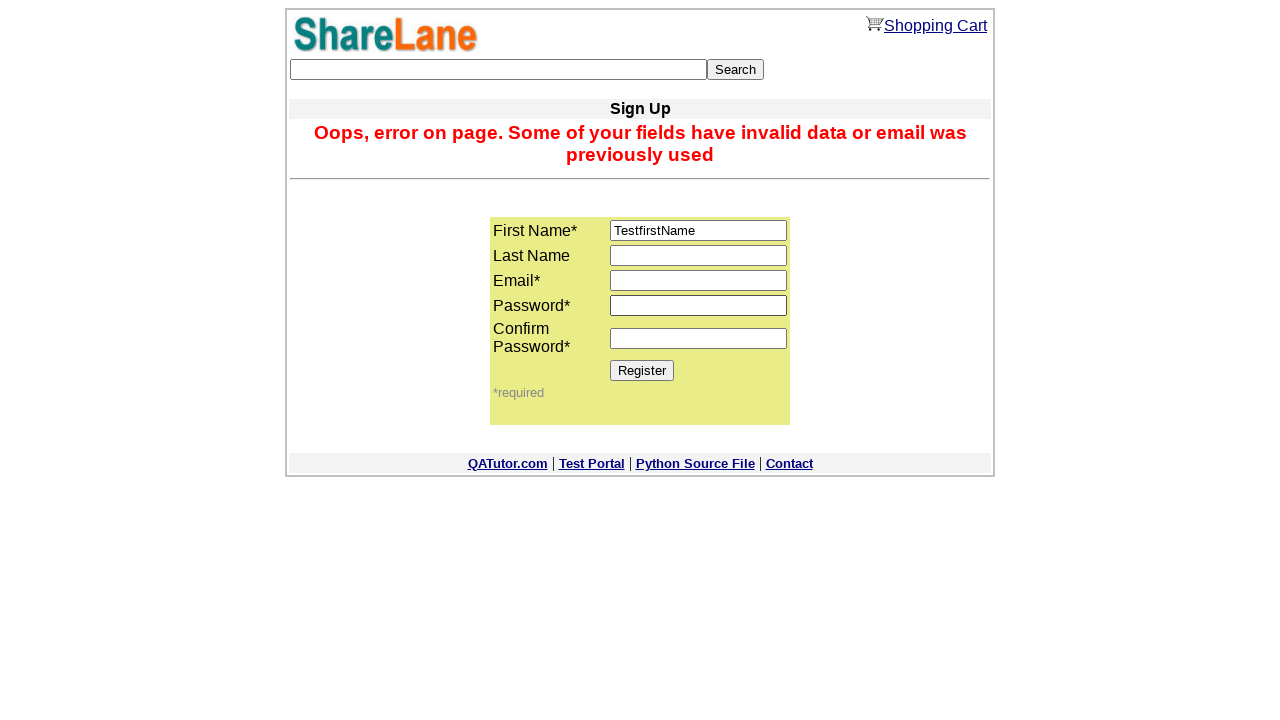

Error message appeared indicating missing email requirement
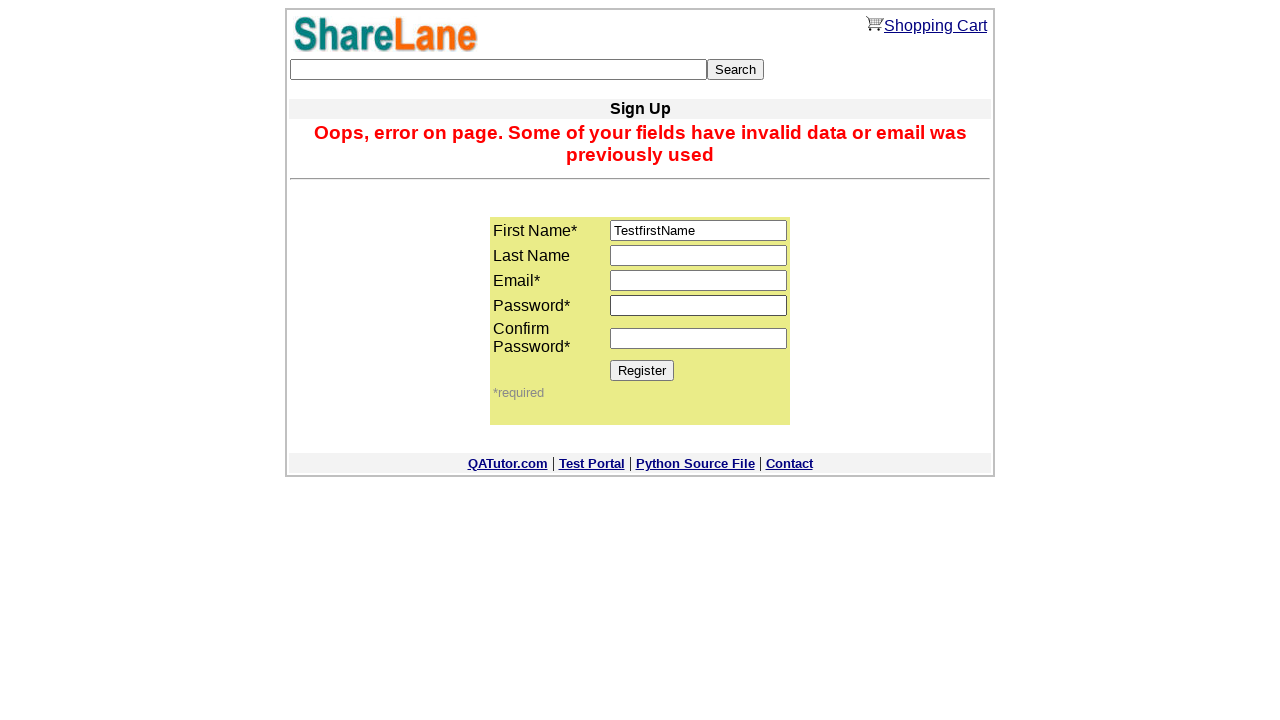

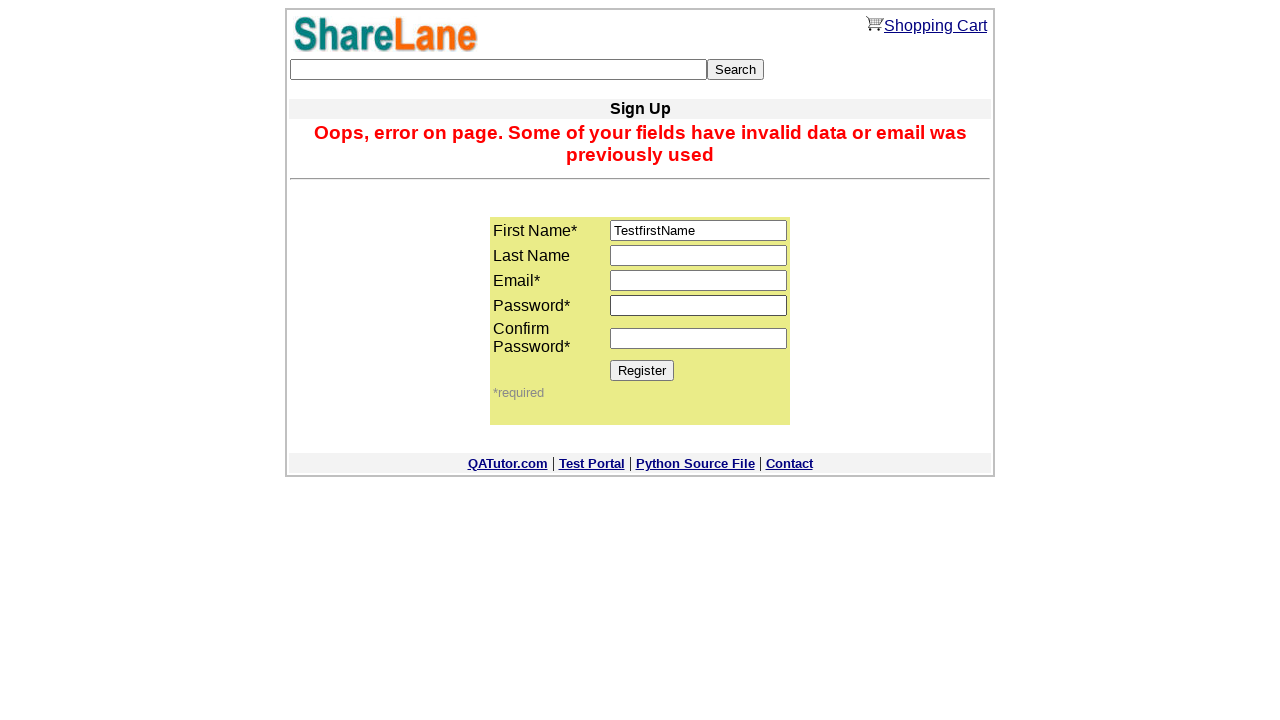